Tests alert handling functionality by interacting with different types of JavaScript alerts - accepting a simple alert and filling text in a prompt alert

Starting URL: https://demoqa.com/alerts

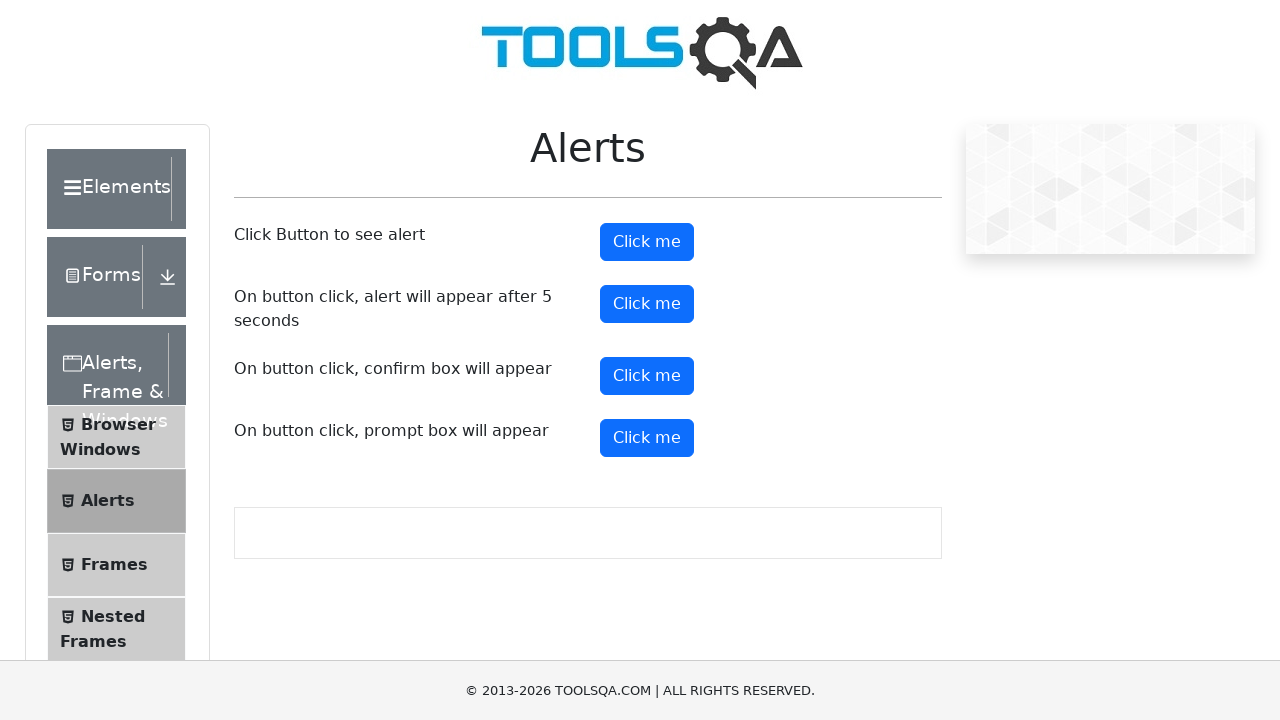

Clicked the first alert button at (647, 242) on xpath=//*[@id="alertButton"]
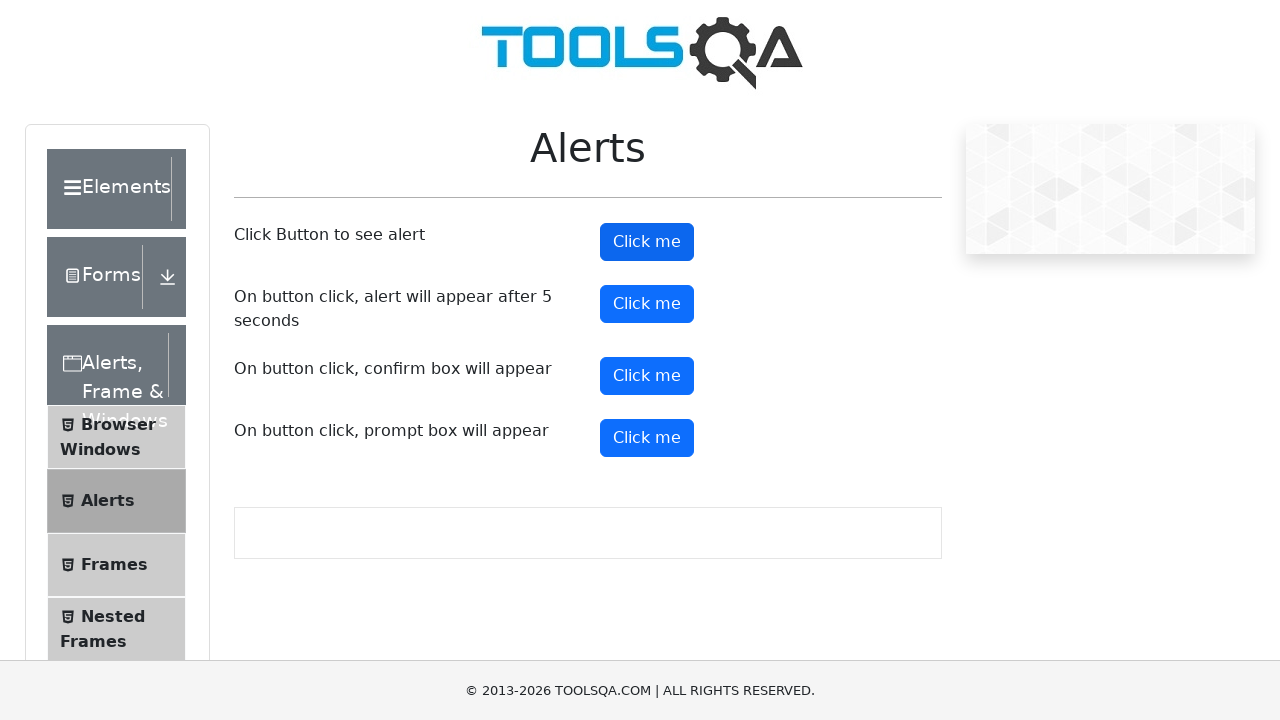

Set up listener to accept simple alert
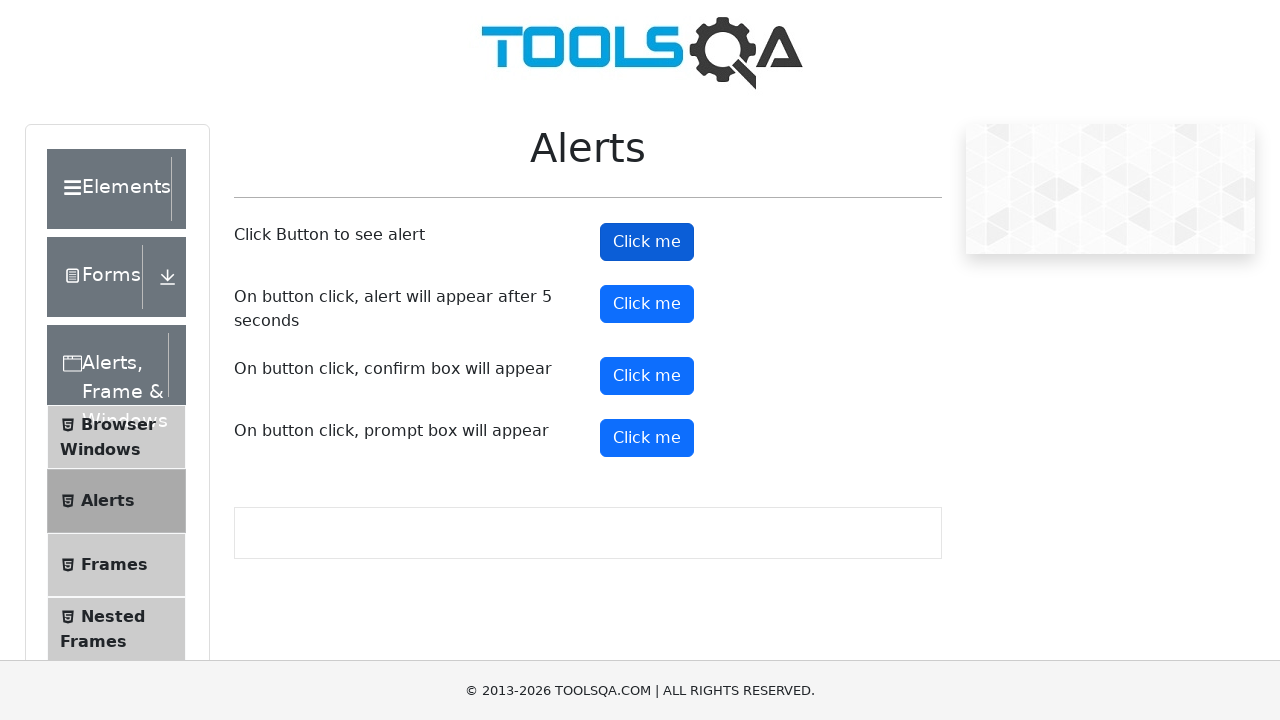

Waited 2 seconds before proceeding
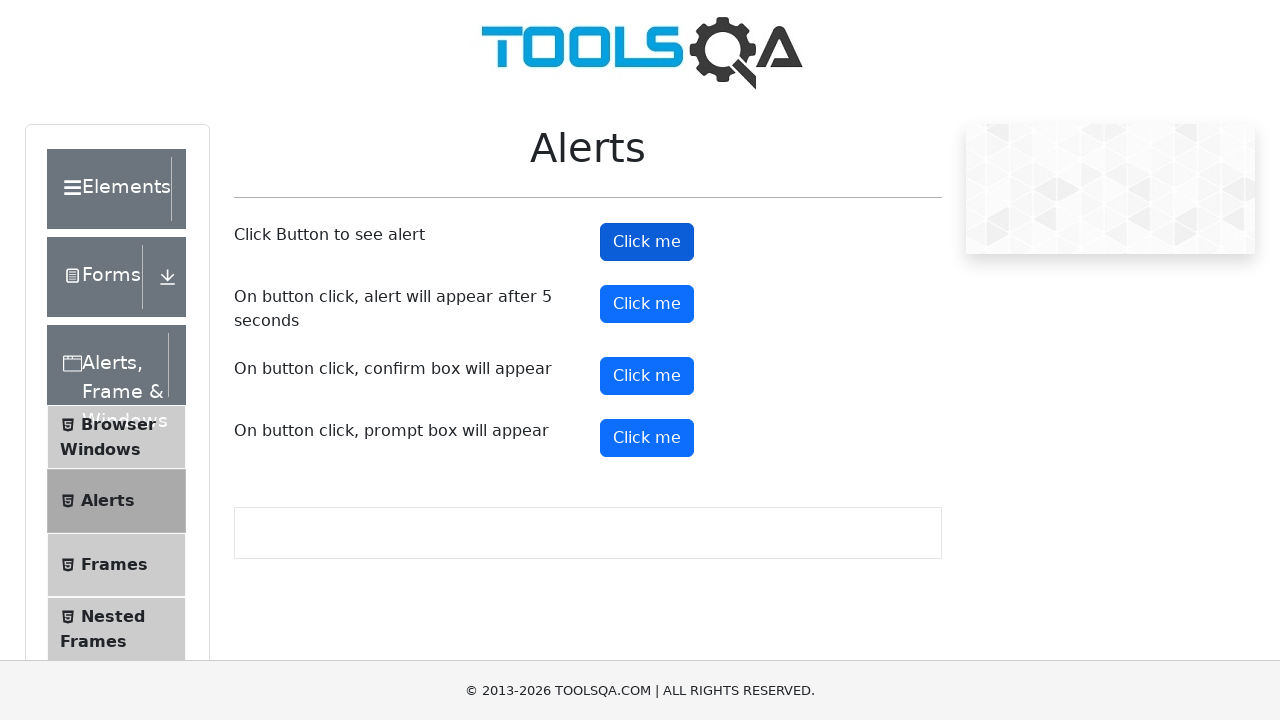

Clicked the prompt alert button at (647, 438) on xpath=//*[@id="promtButton"]
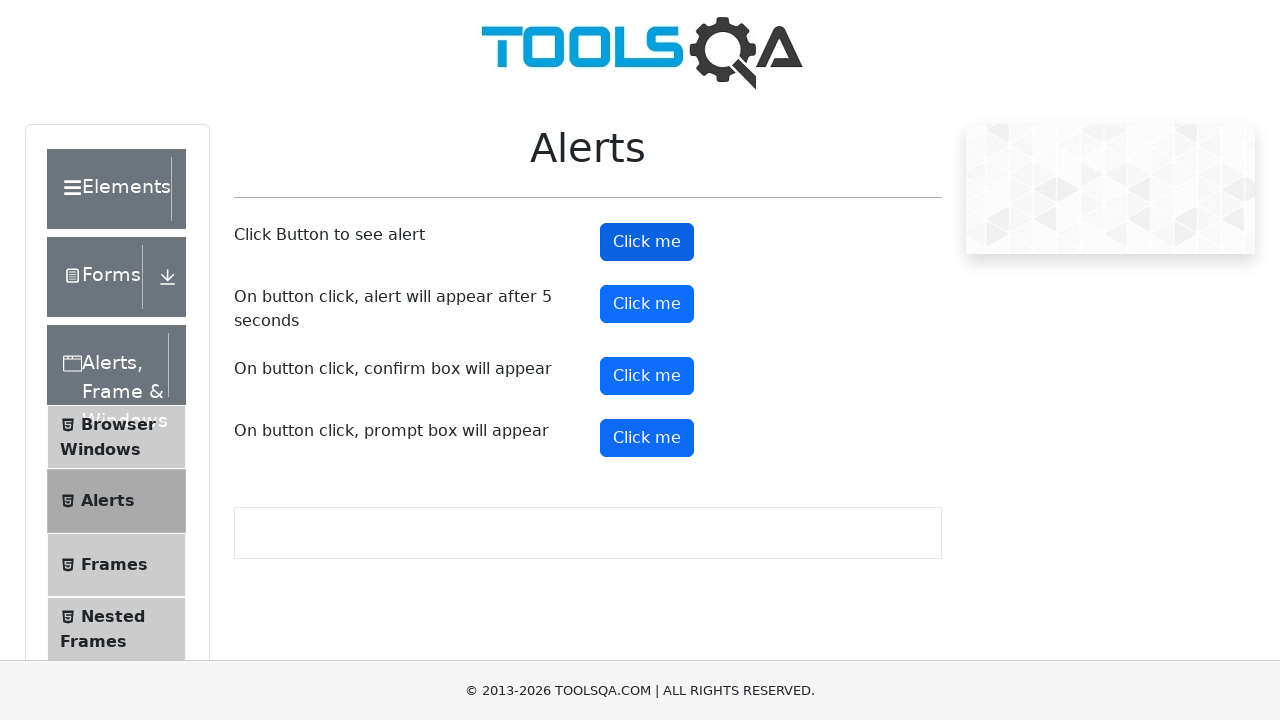

Set up listener to fill prompt alert with text and accept
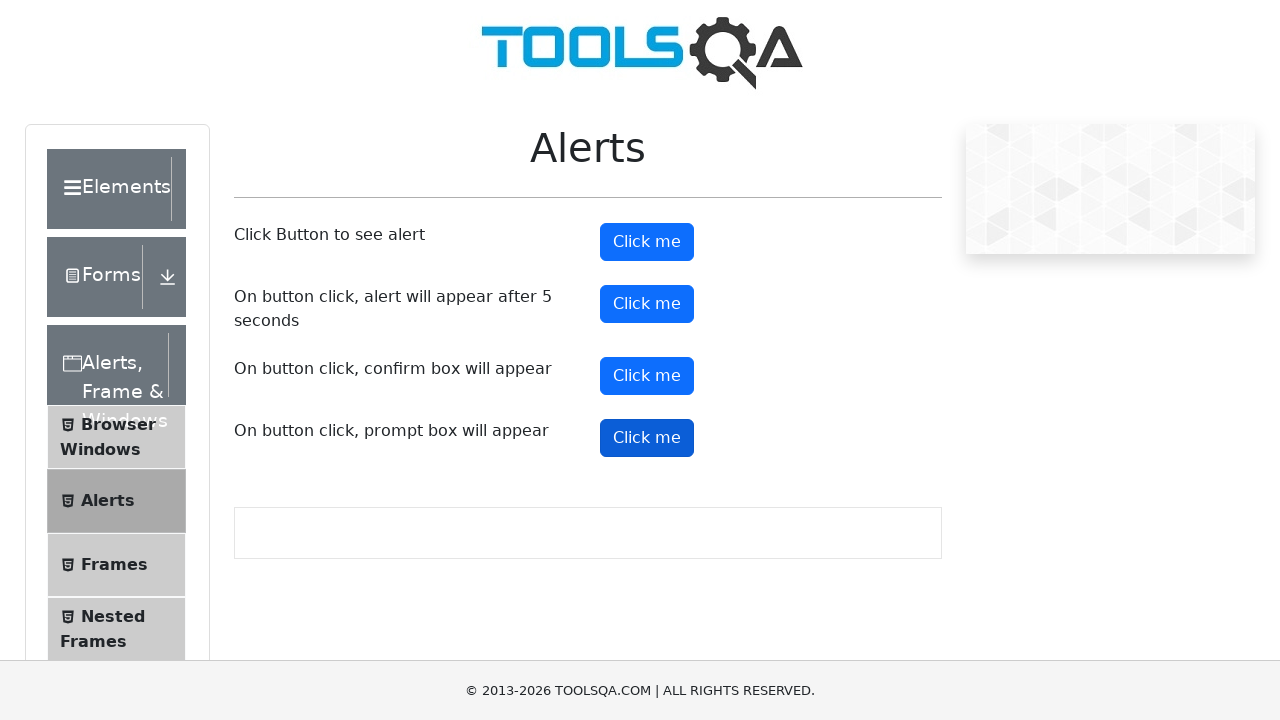

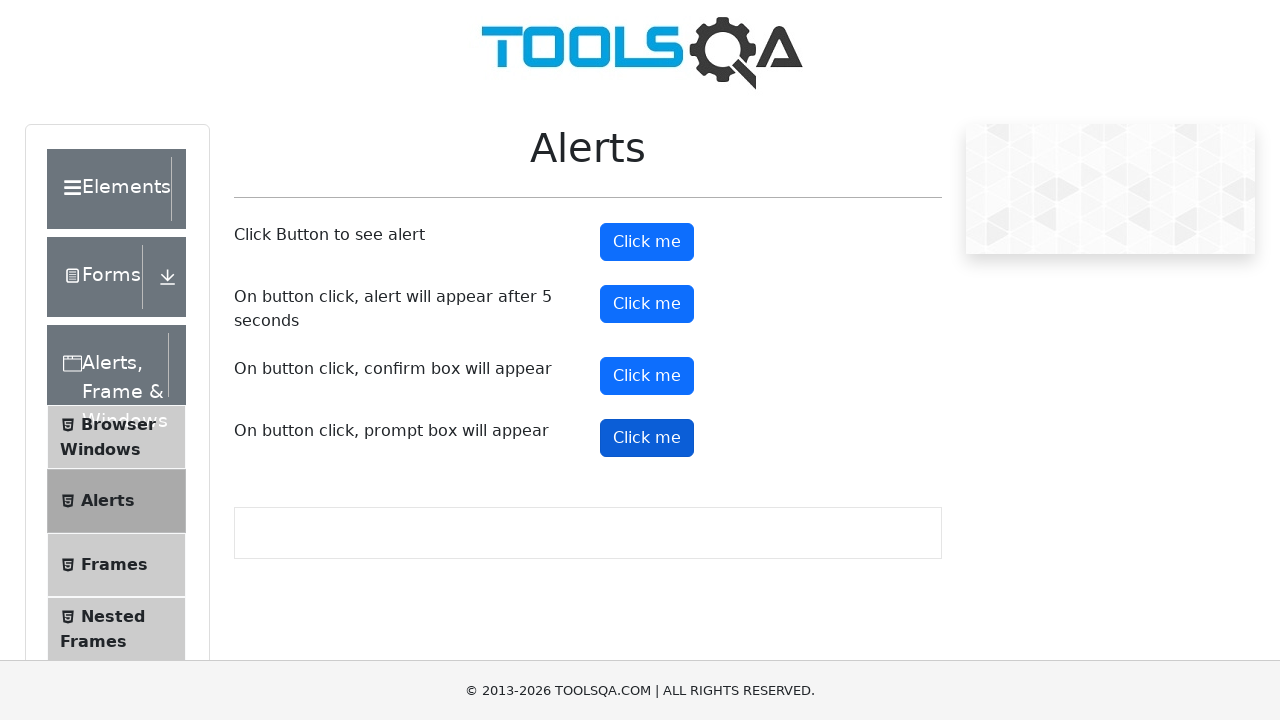